Tests the infinite scroll functionality on a card marketplace by scrolling to load additional cards and verifying that more content loads progressively.

Starting URL: https://collectorcrypt.com/marketplace/cards

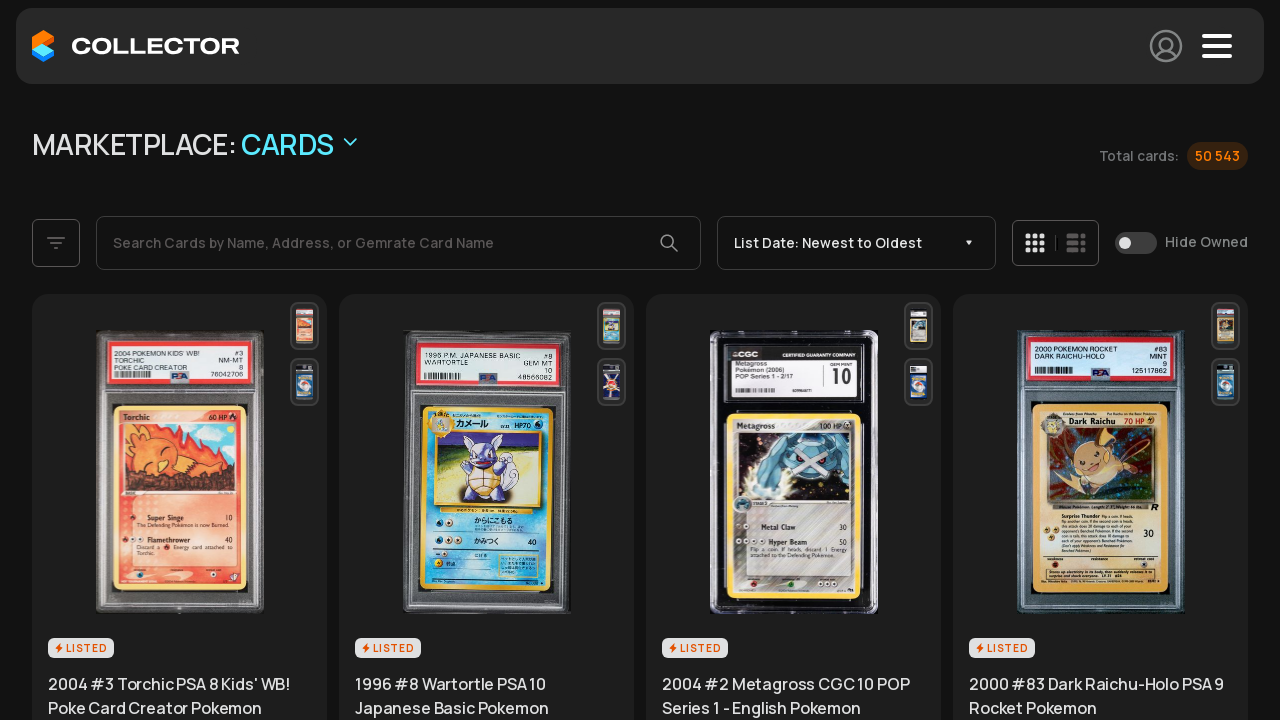

Waited for initial card listings to load
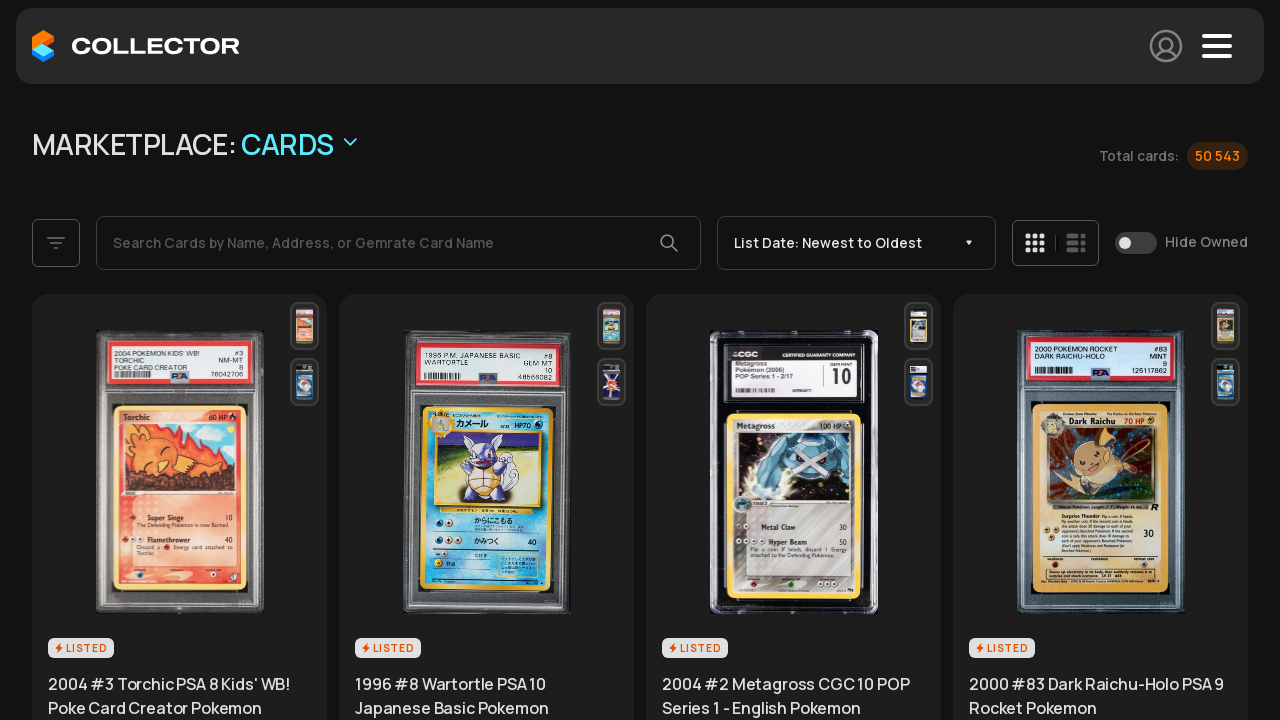

Waited 3 seconds for page to stabilize
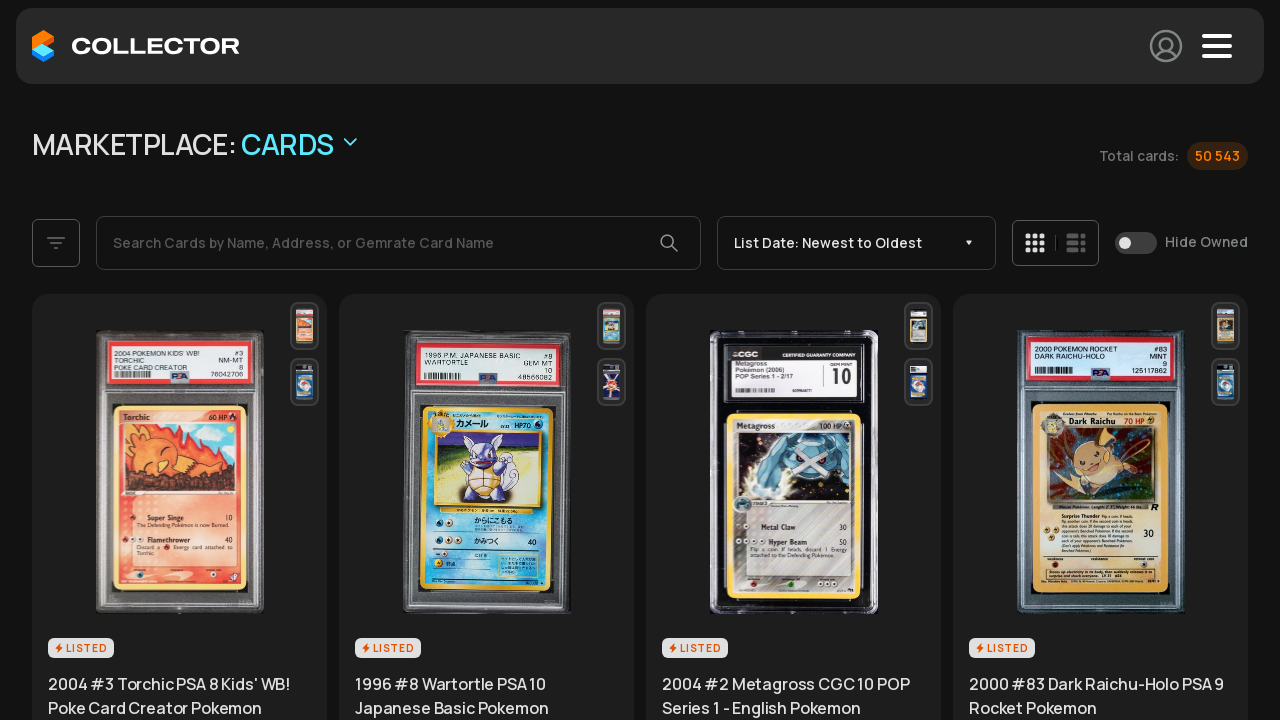

Scrolled to bottom of page (attempt 1)
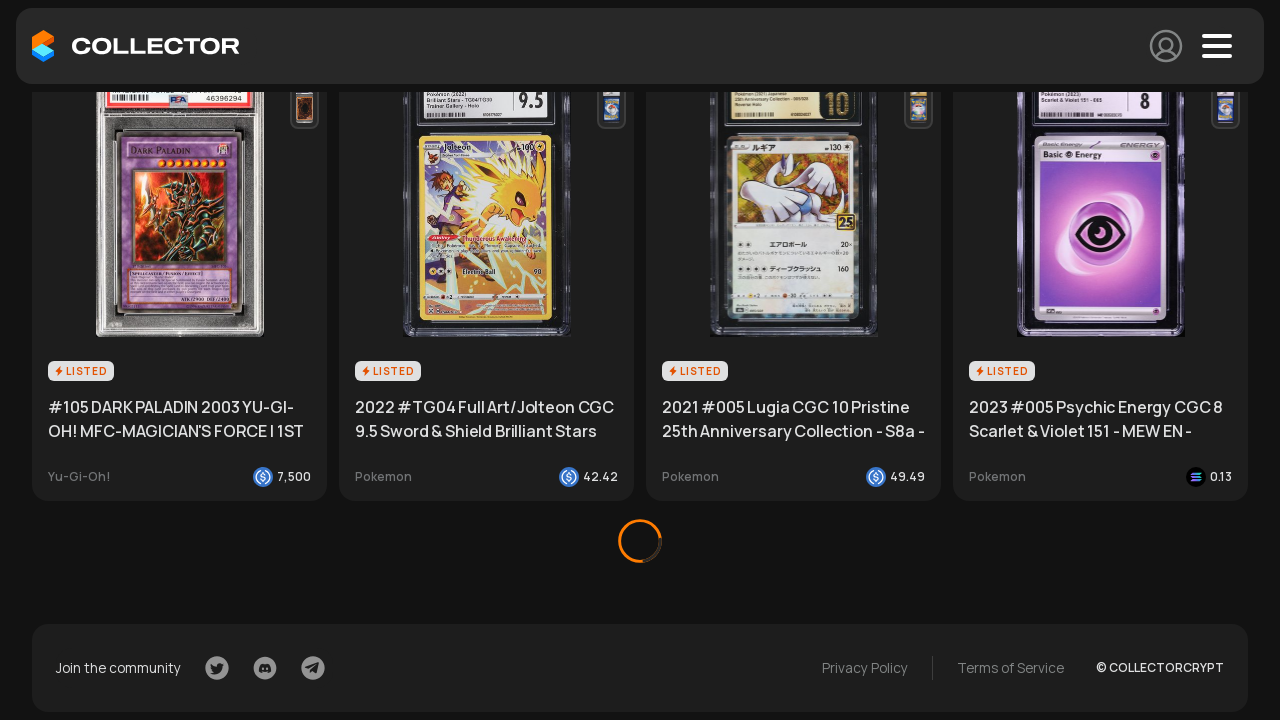

Waited 2 seconds for cards to load
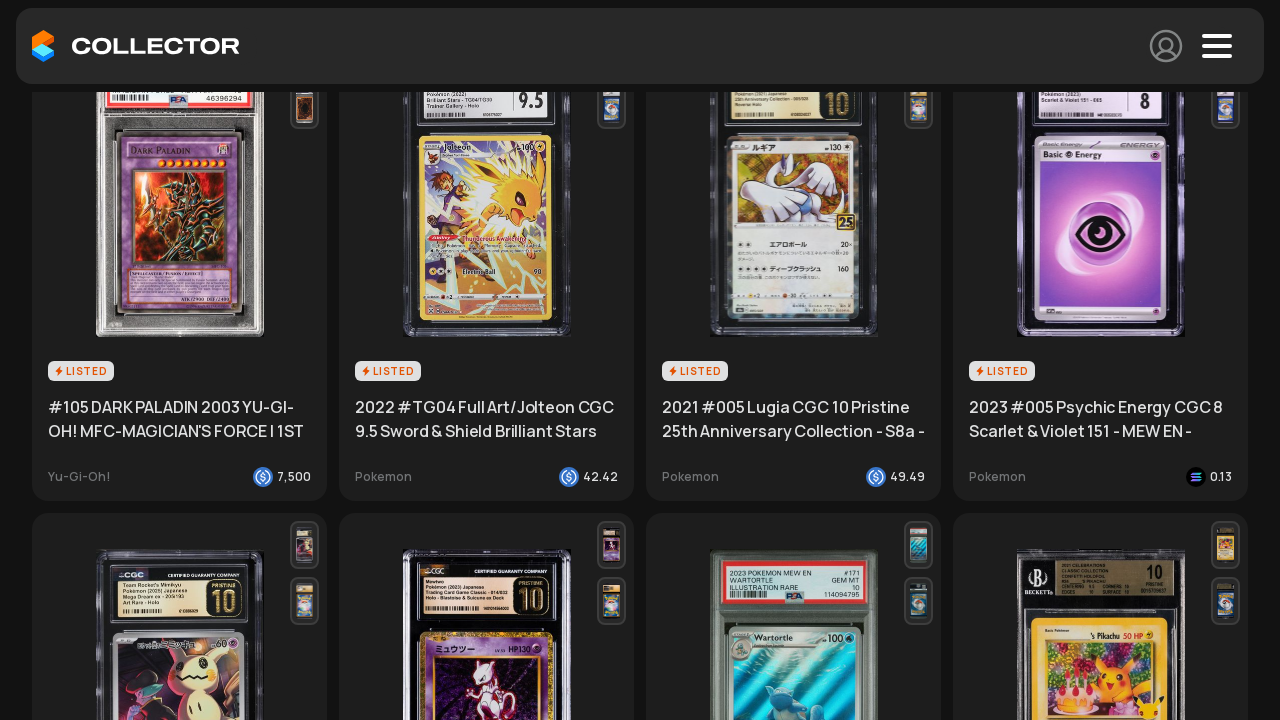

Scrolled down an additional 1000px
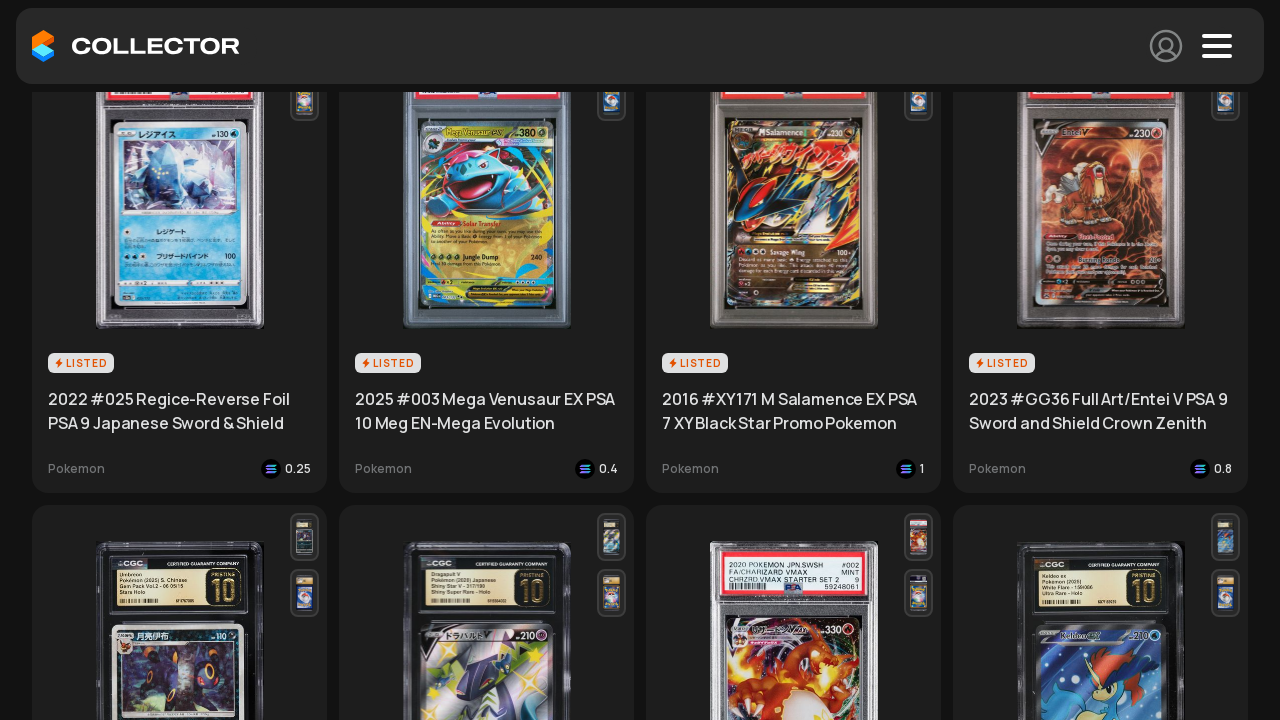

Waited 1 second for additional cards to load
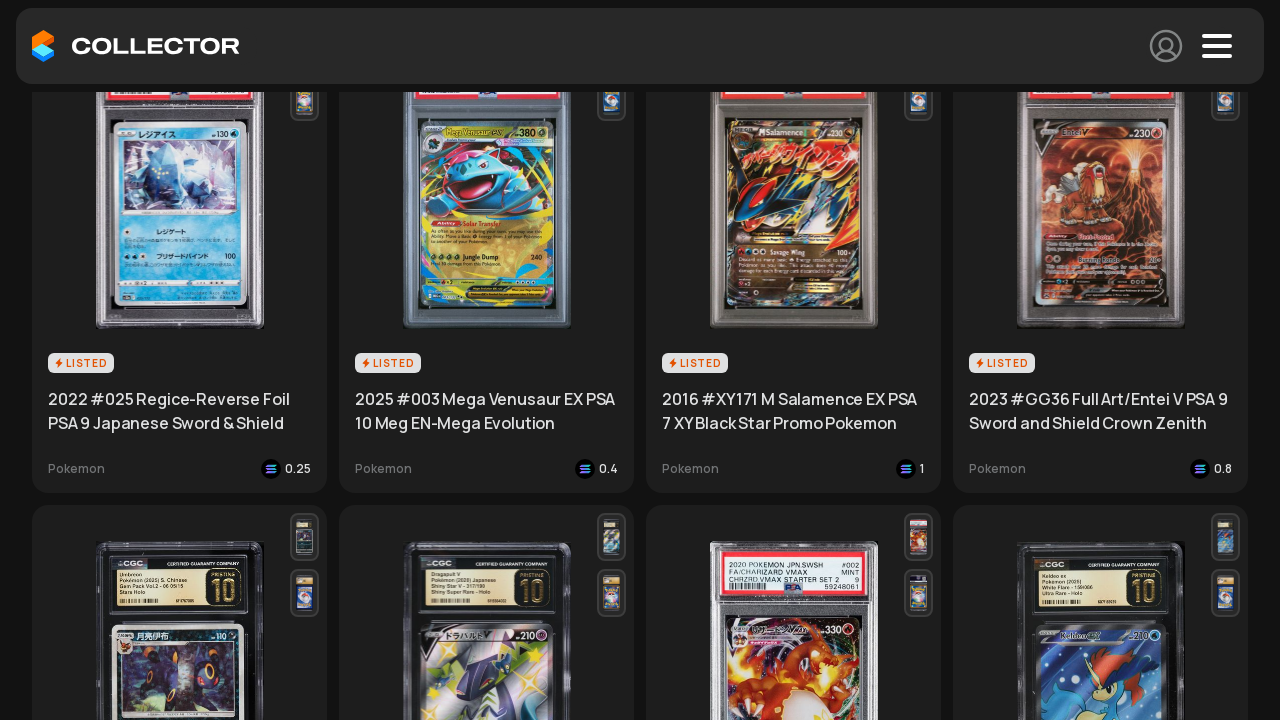

Counted 192 cards loaded (previous: 0)
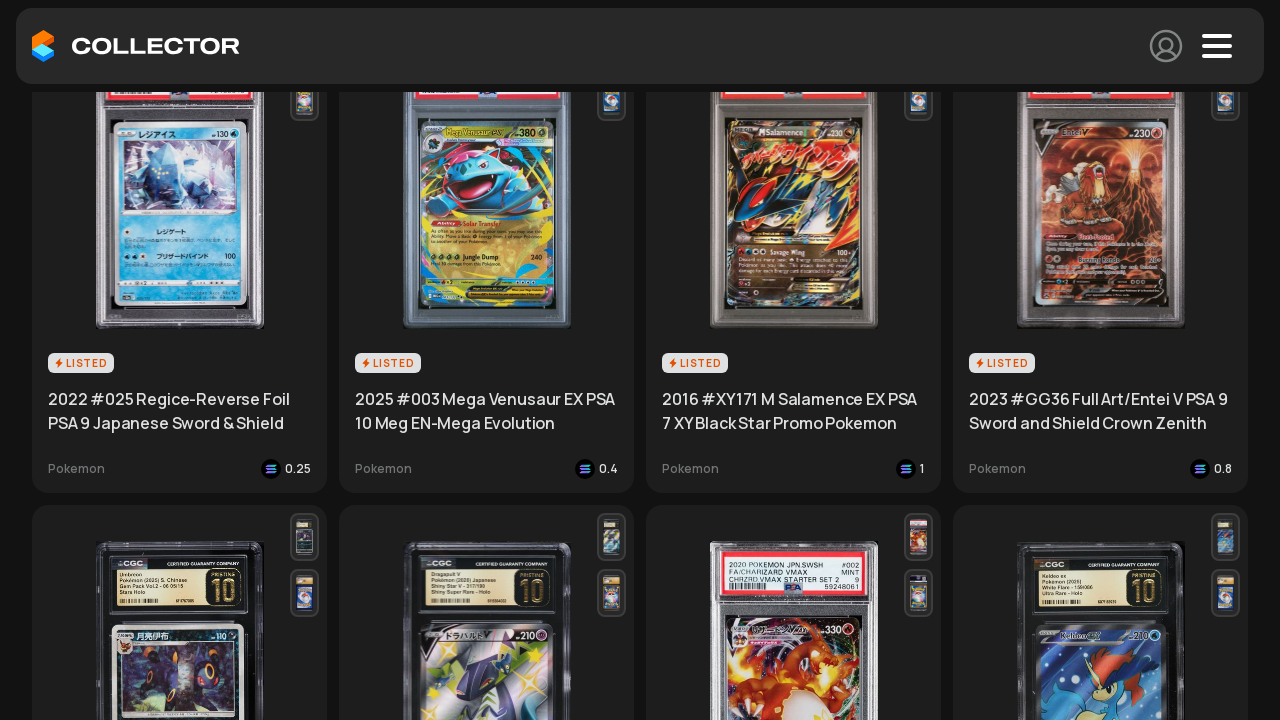

Scrolled to bottom of page (attempt 2)
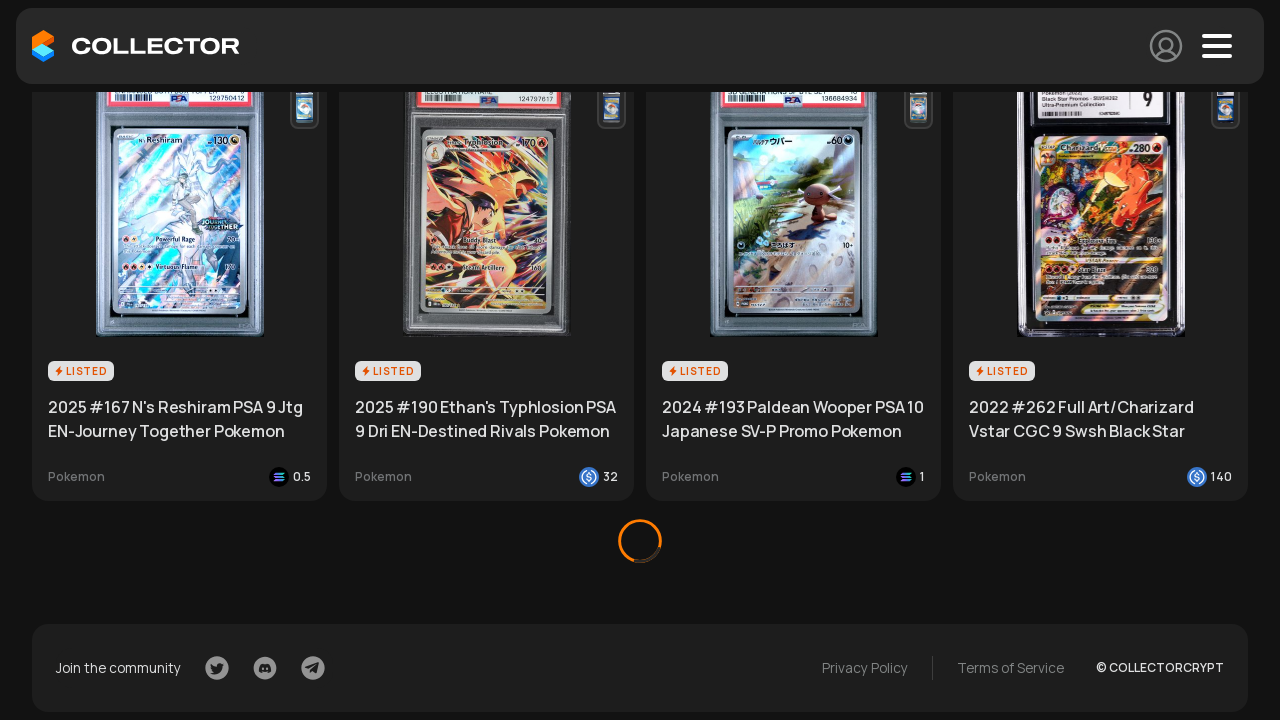

Waited 2 seconds for cards to load
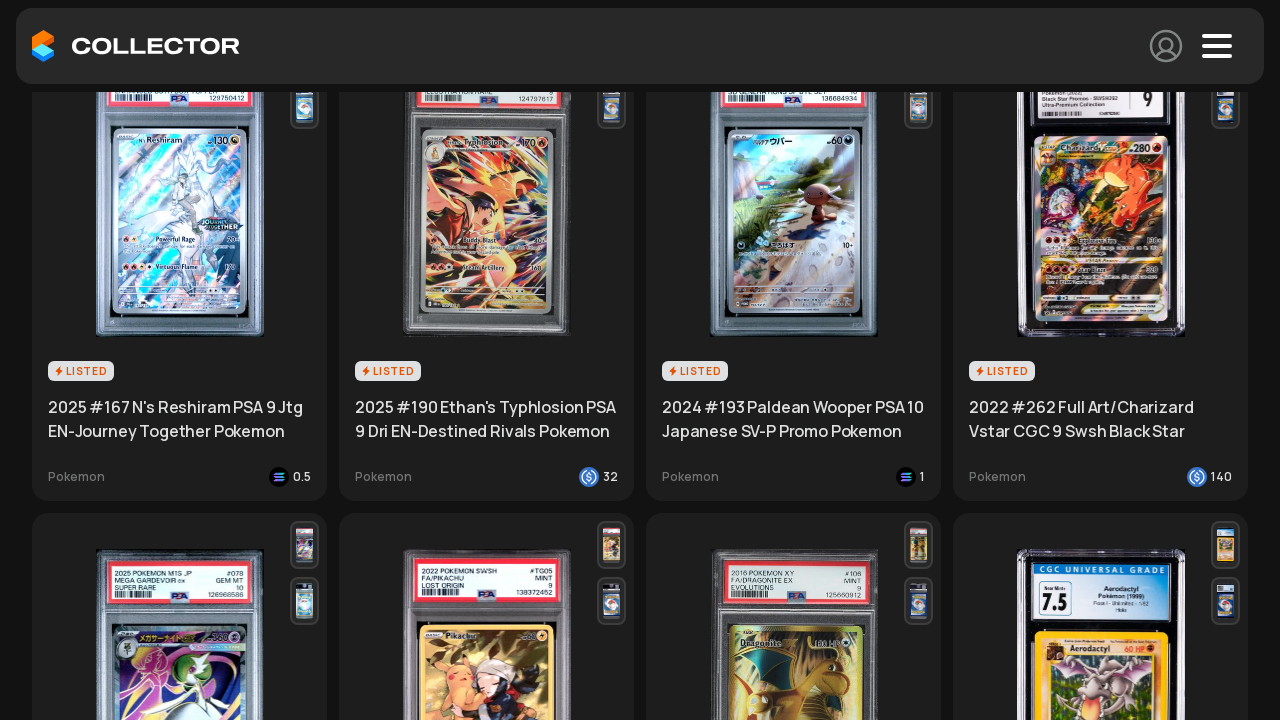

Scrolled down an additional 1000px
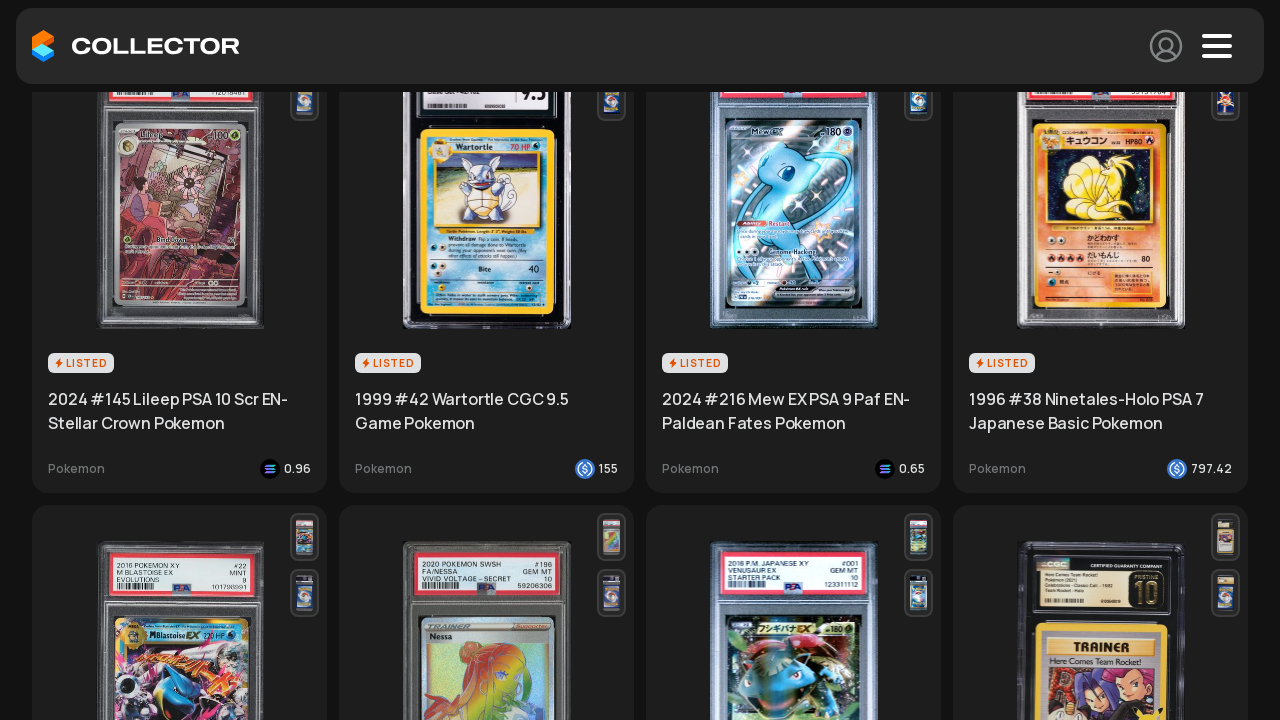

Waited 1 second for additional cards to load
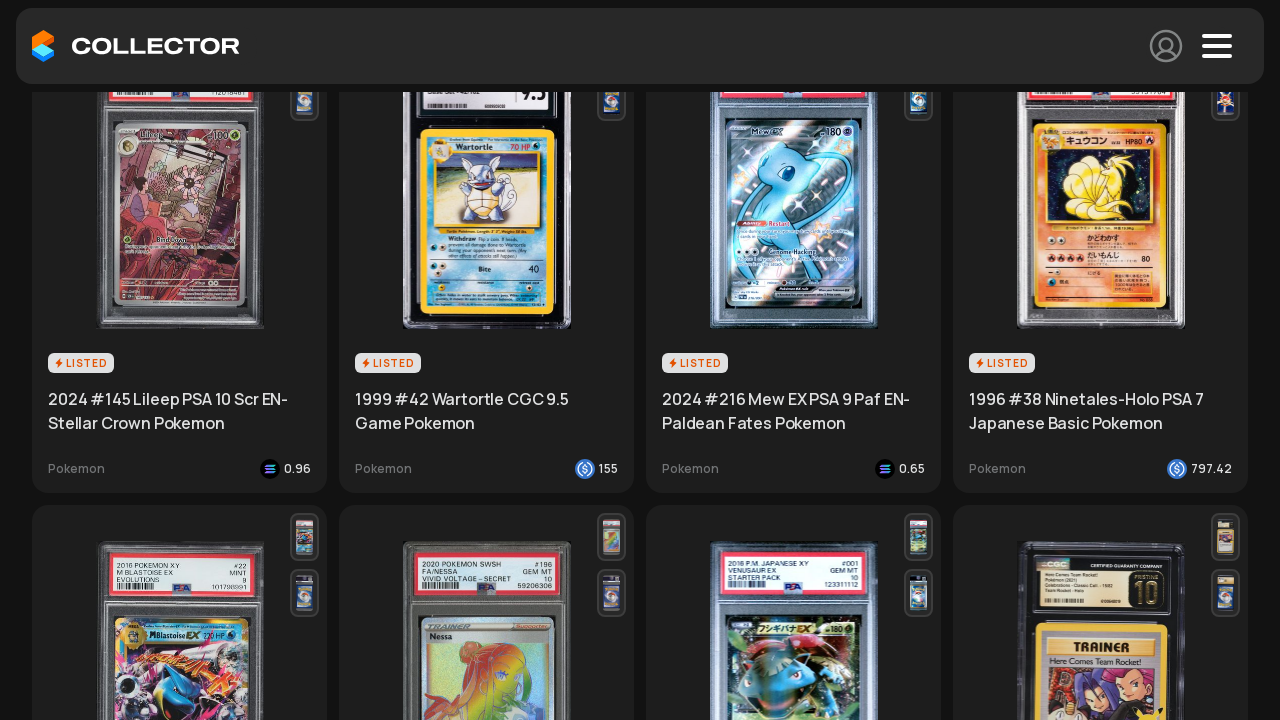

Counted 288 cards loaded (previous: 192)
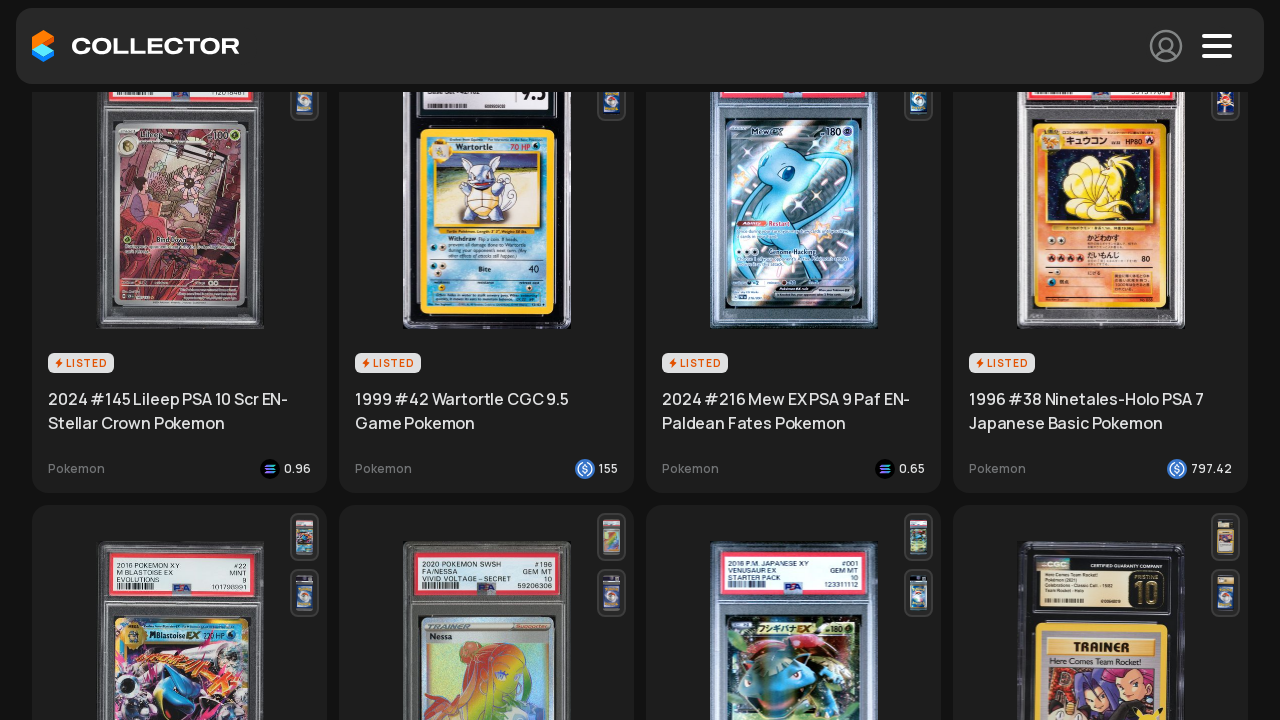

Scrolled to bottom of page (attempt 3)
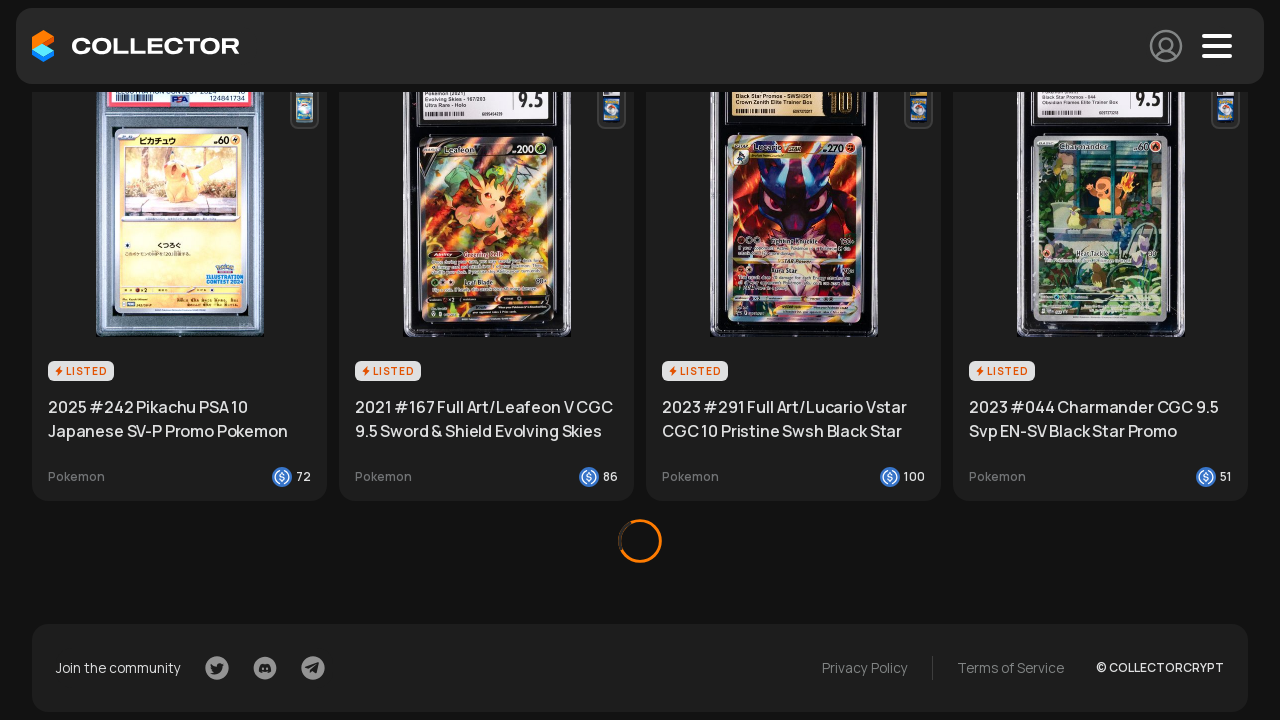

Waited 2 seconds for cards to load
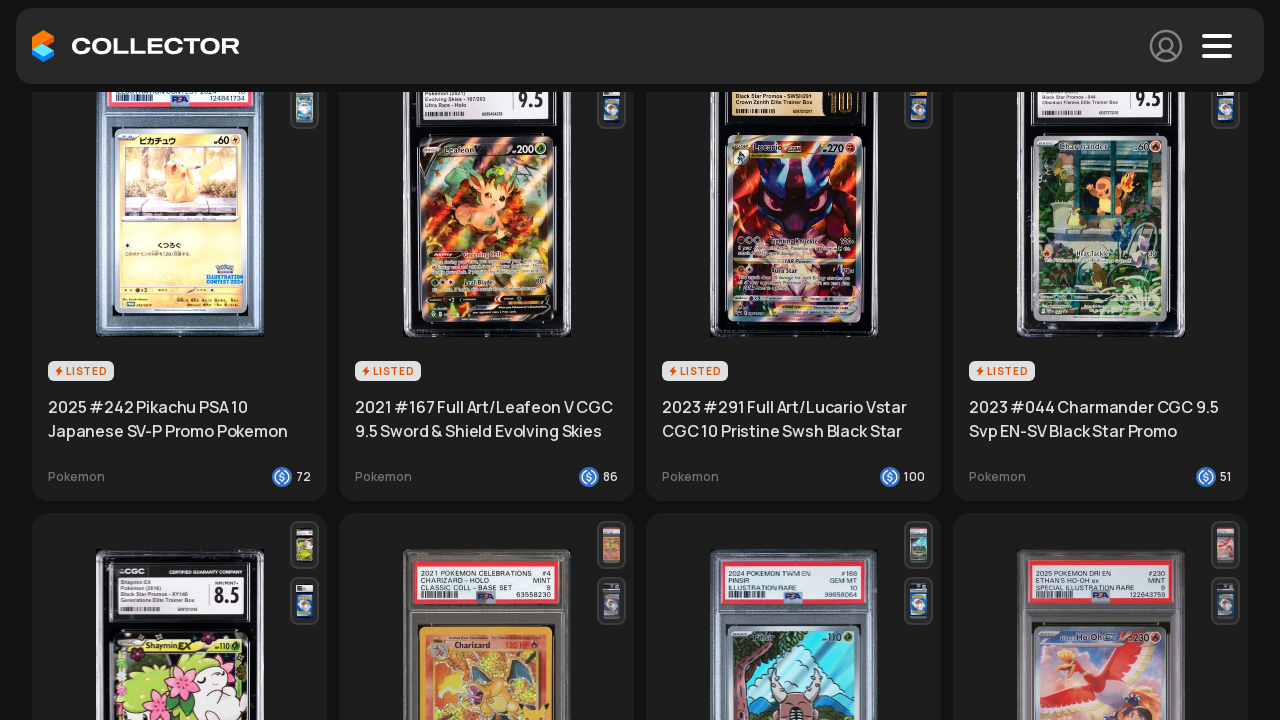

Scrolled down an additional 1000px
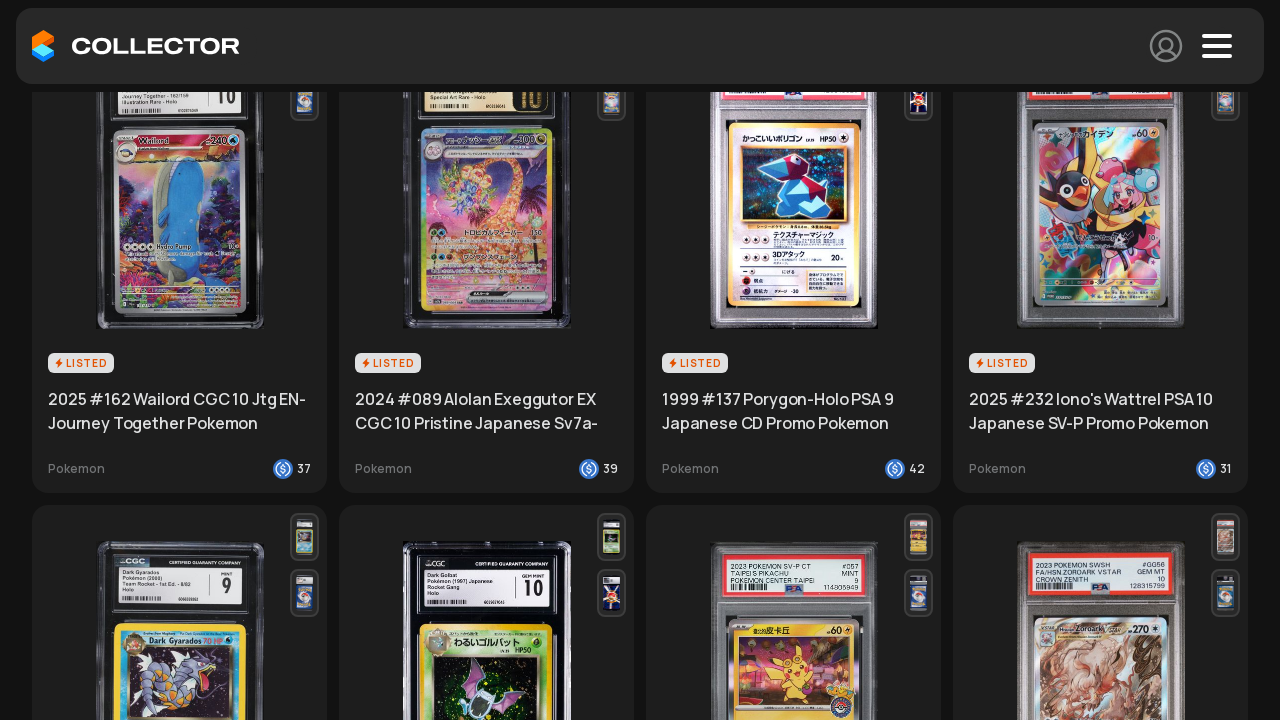

Waited 1 second for additional cards to load
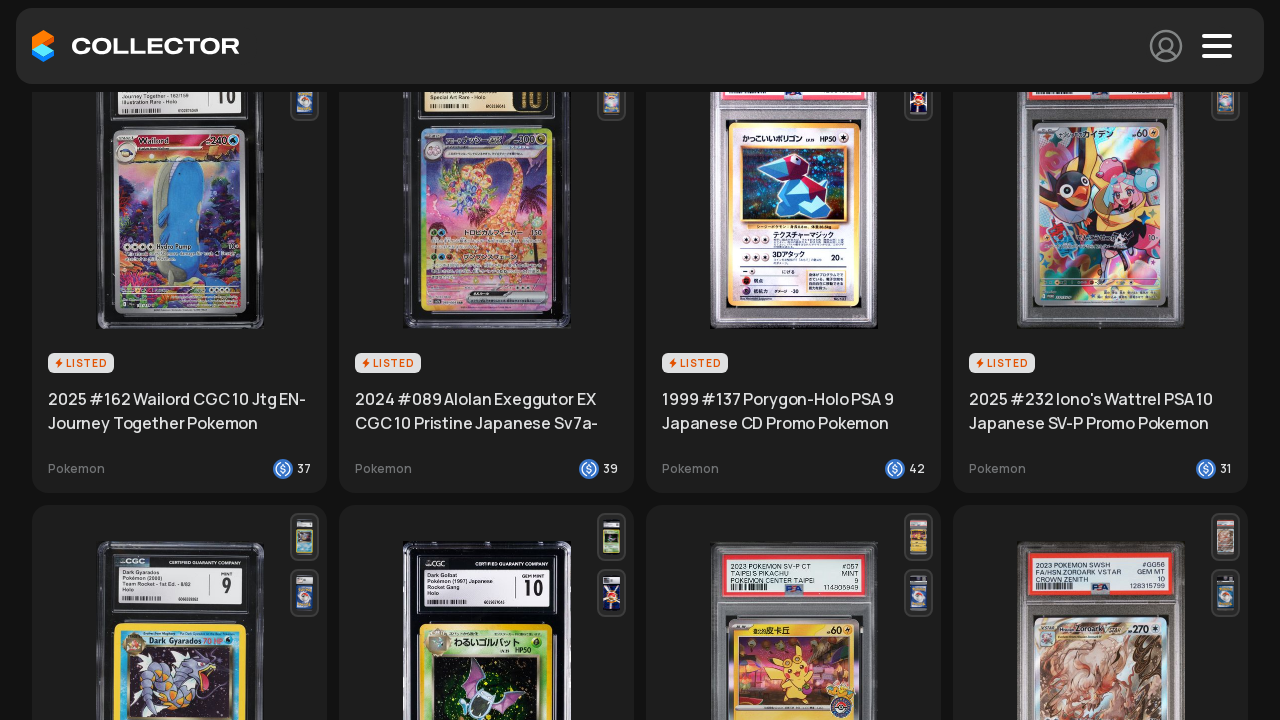

Counted 384 cards loaded (previous: 288)
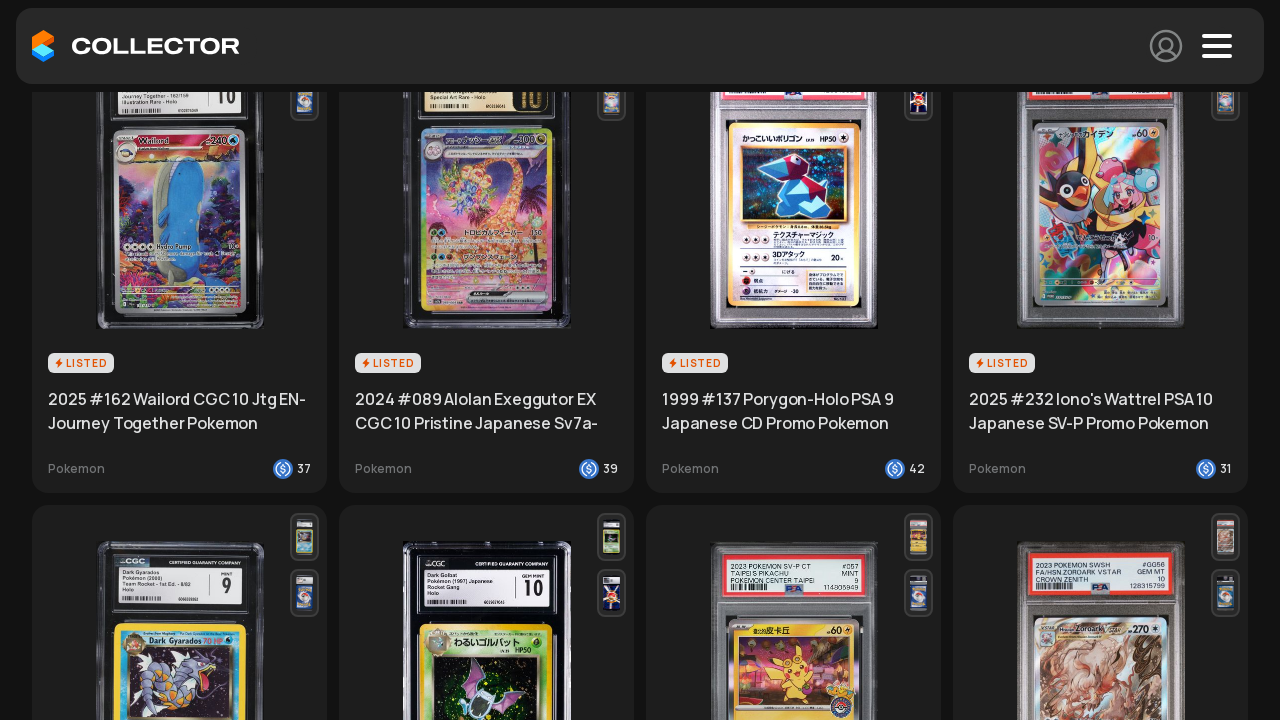

Scrolled to bottom of page (attempt 4)
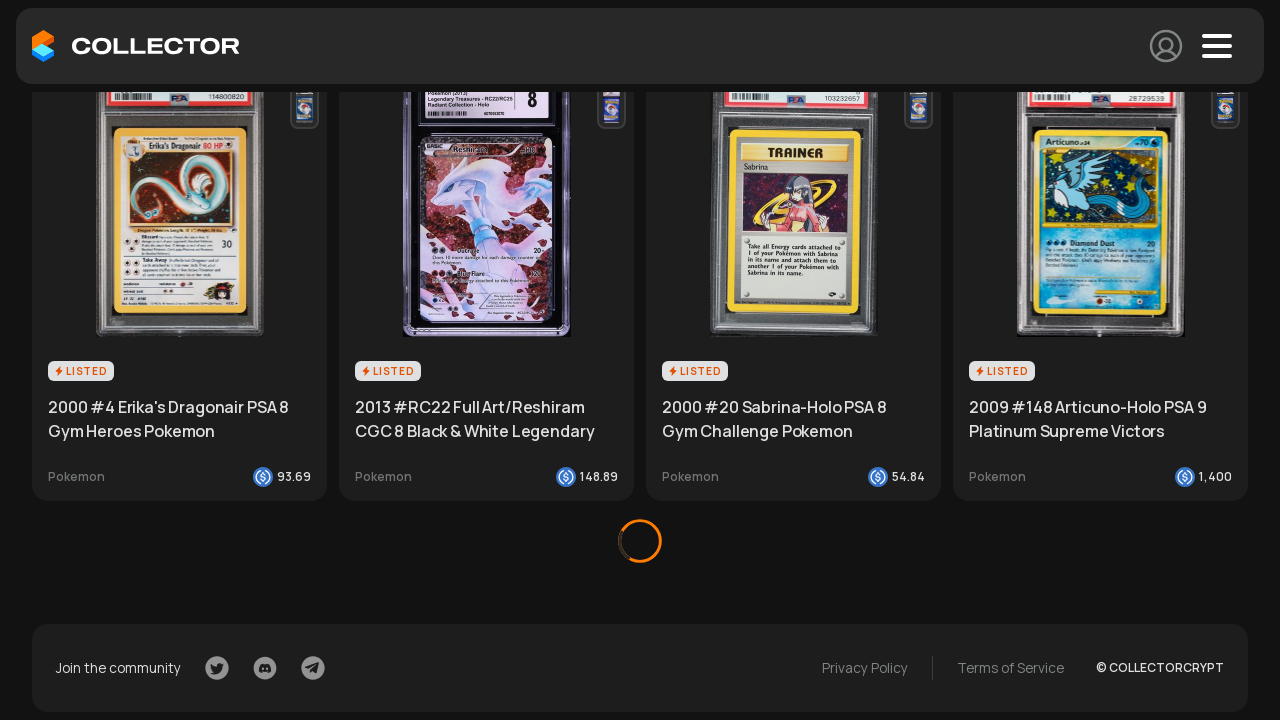

Waited 2 seconds for cards to load
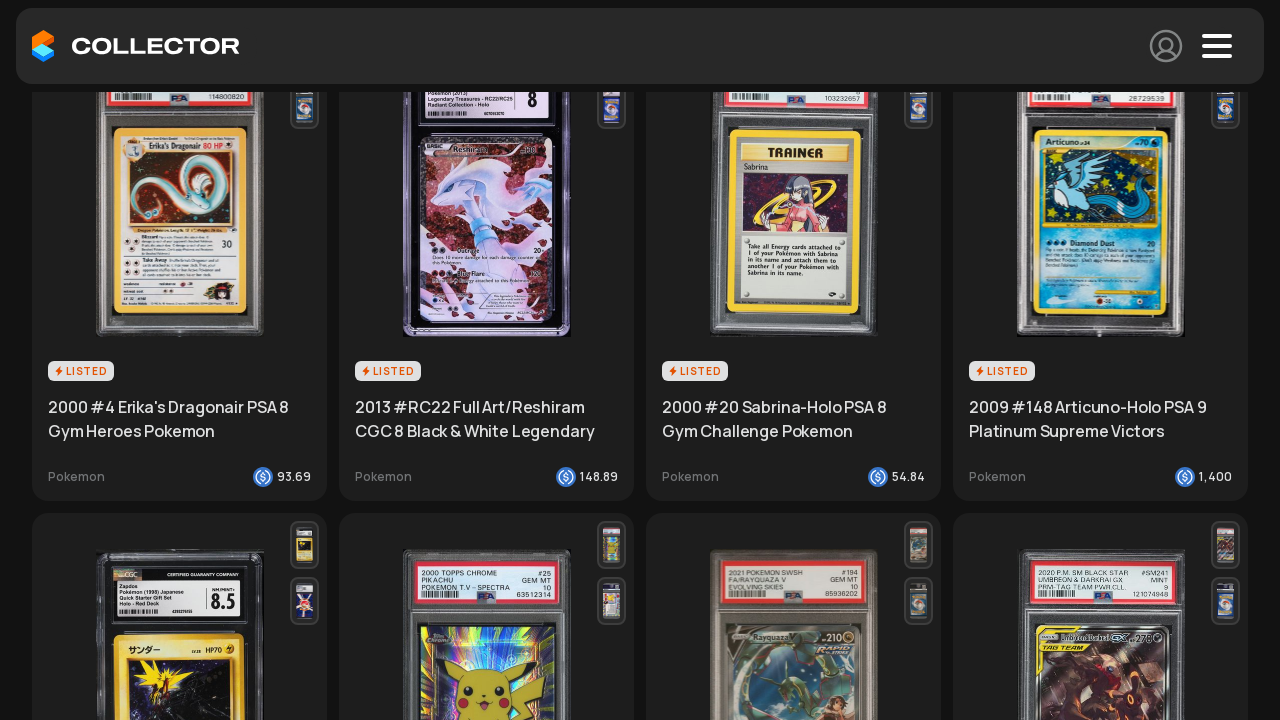

Scrolled down an additional 1000px
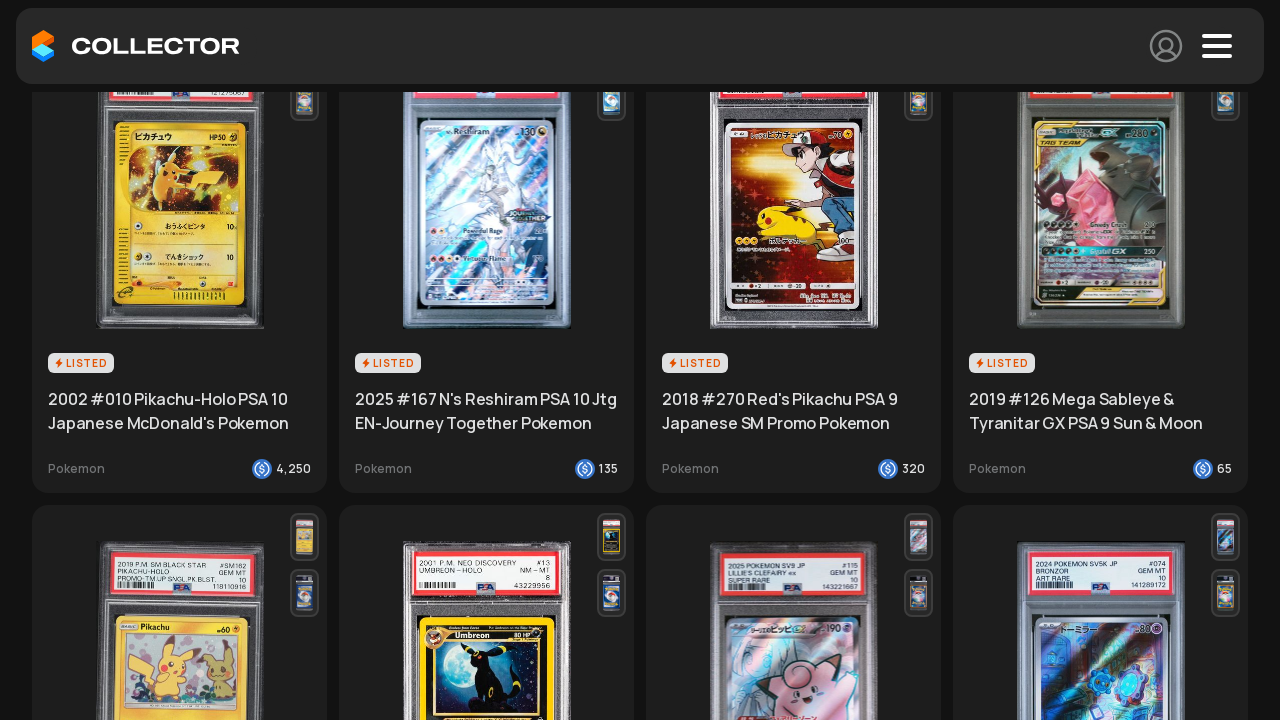

Waited 1 second for additional cards to load
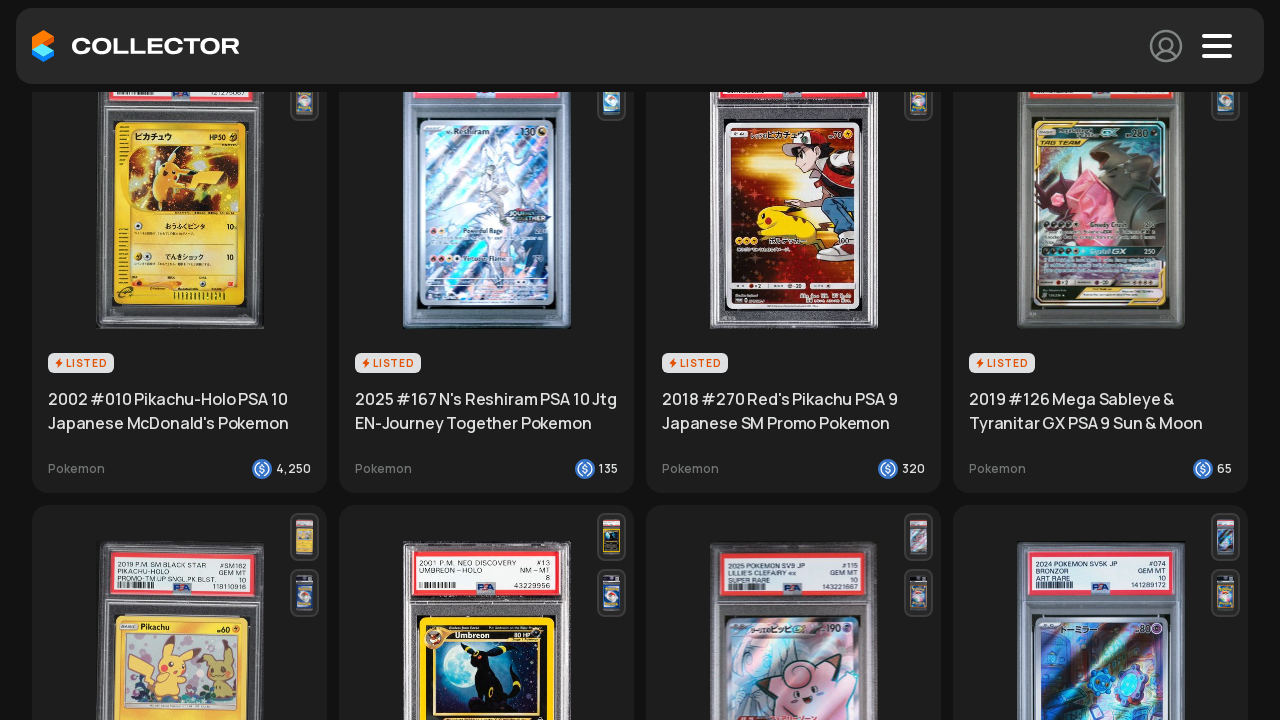

Counted 480 cards loaded (previous: 384)
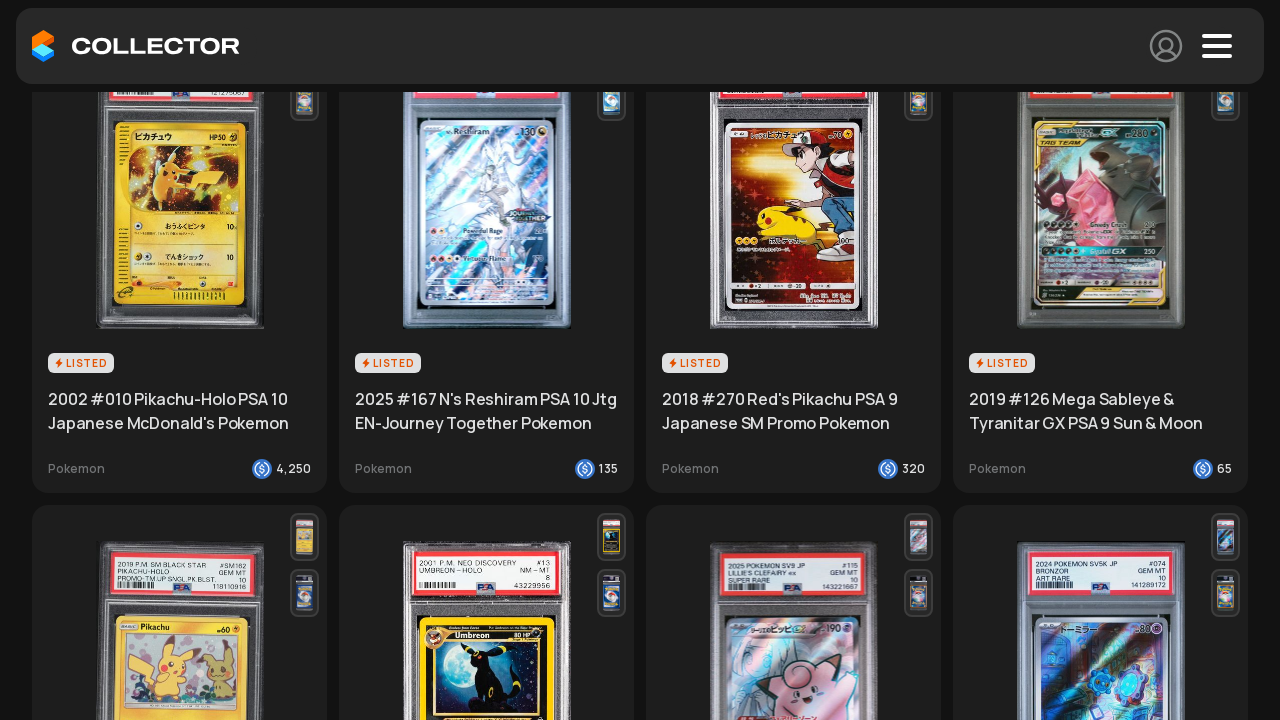

Scrolled to bottom of page (attempt 5)
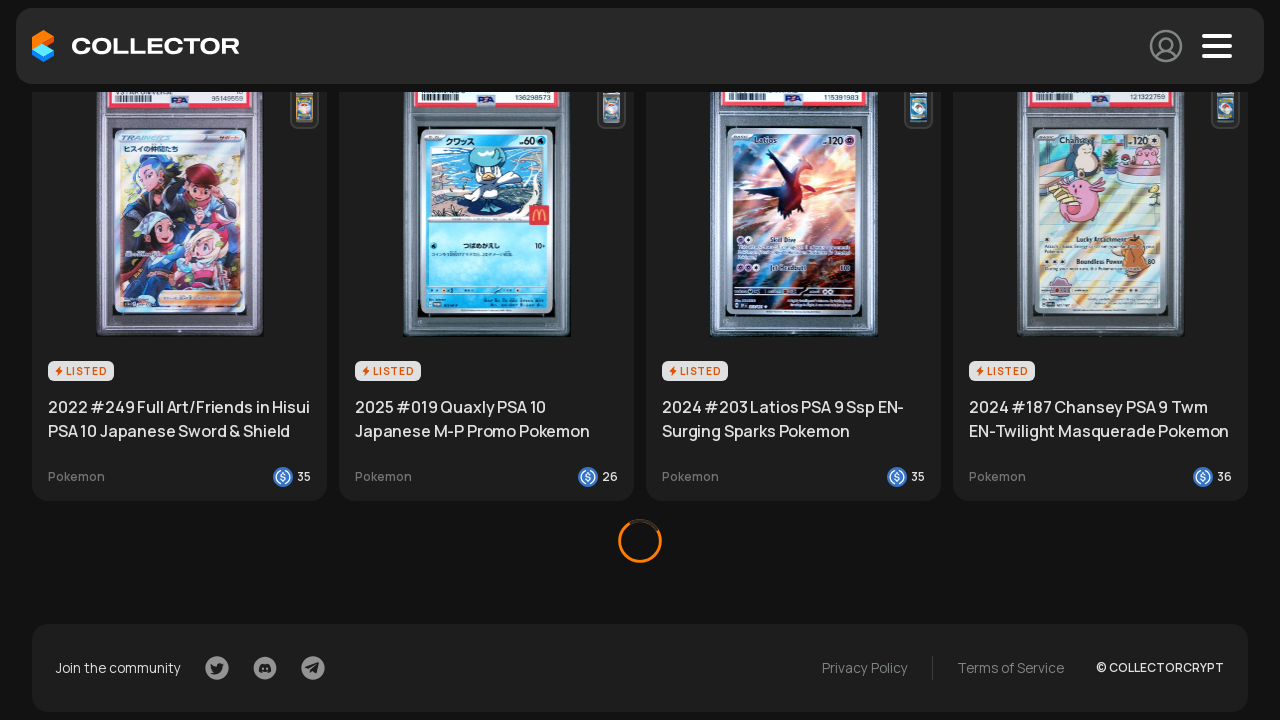

Waited 2 seconds for cards to load
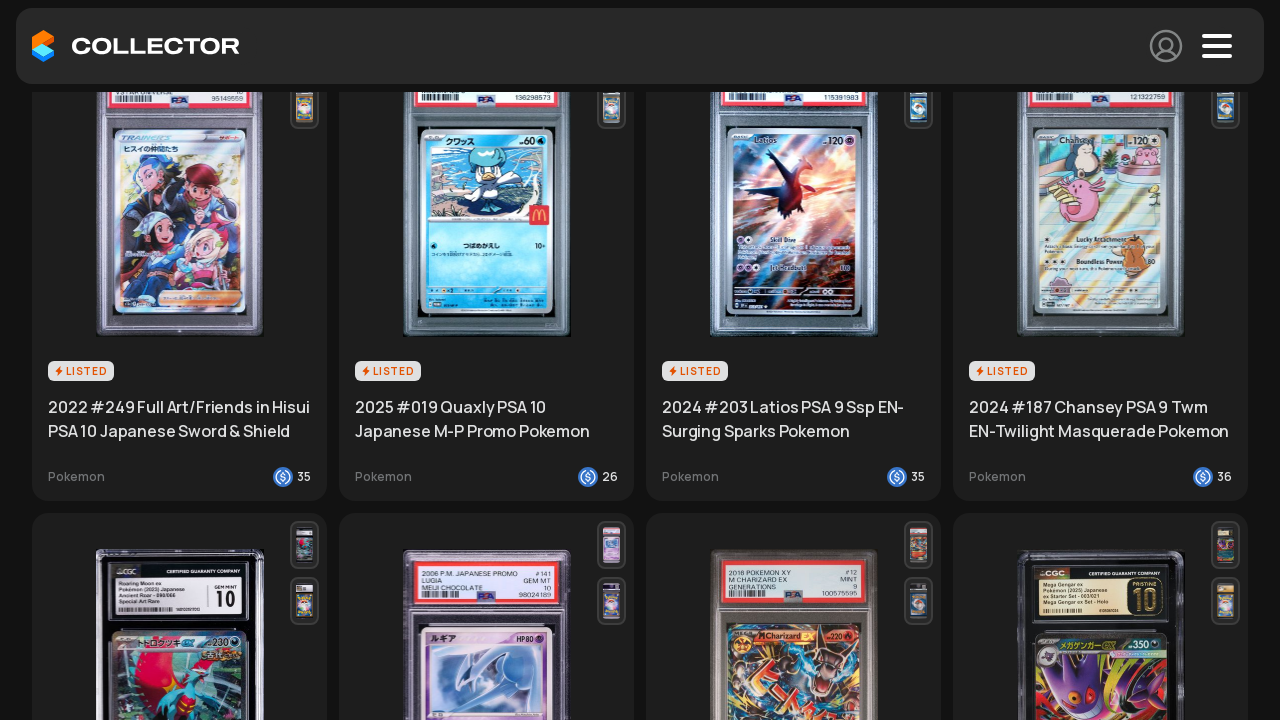

Scrolled down an additional 1000px
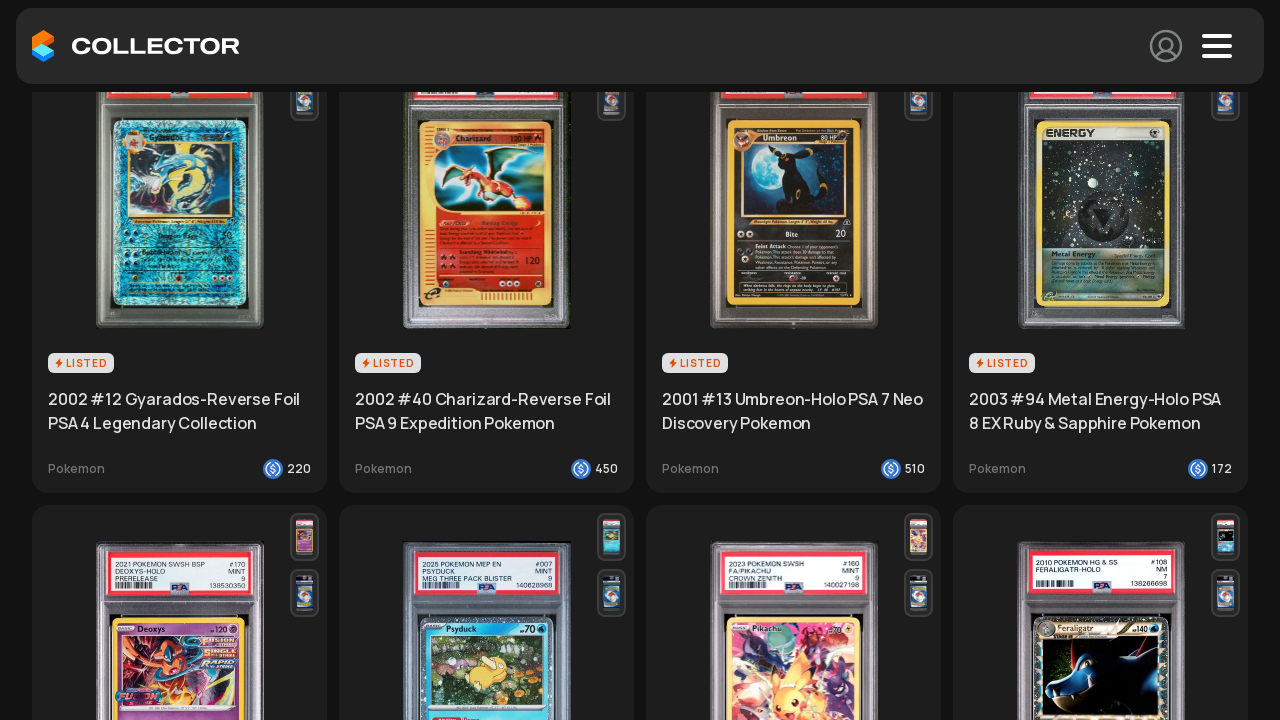

Waited 1 second for additional cards to load
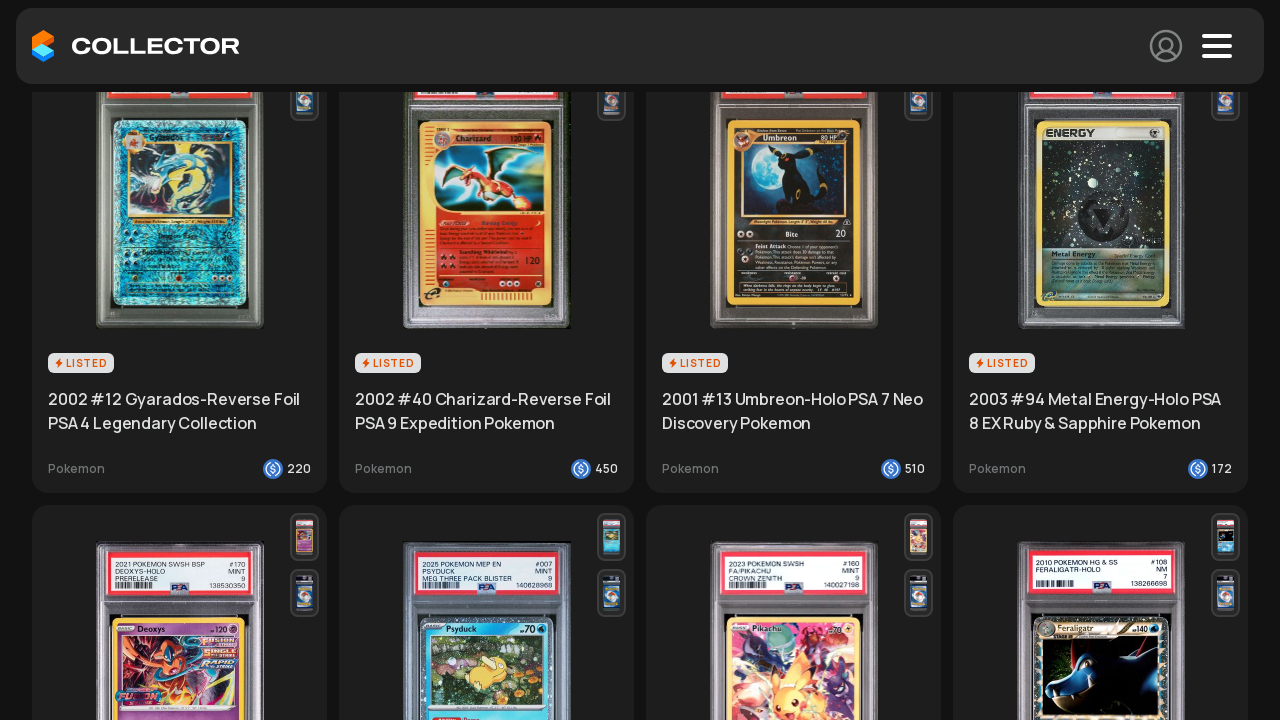

Counted 576 cards loaded (previous: 480)
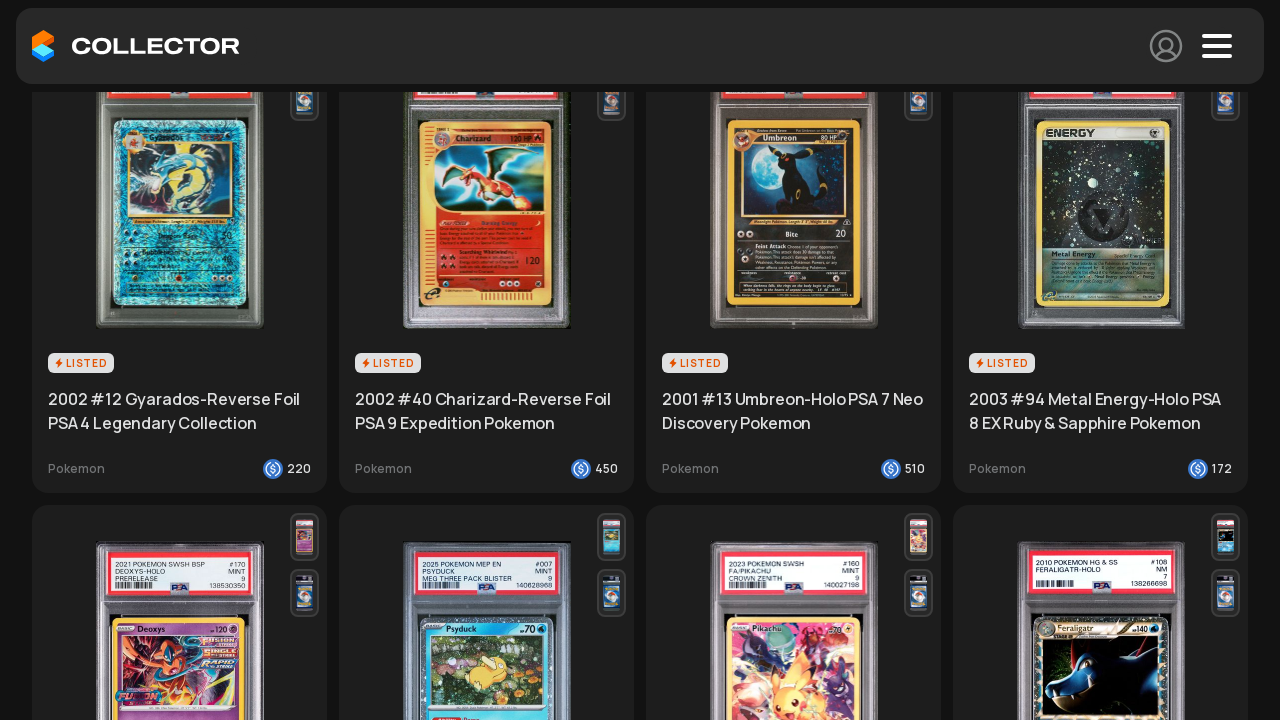

Verified cards are displayed on page
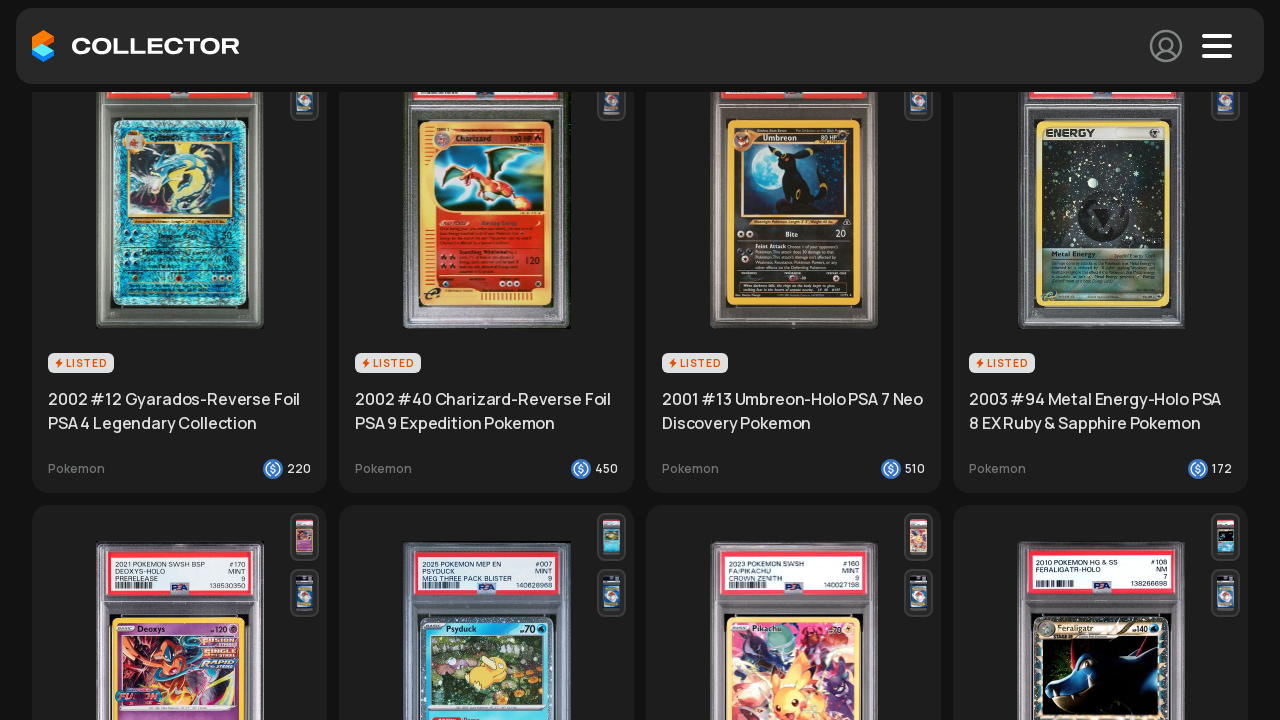

Navigated to marketplace with price ascending sort option
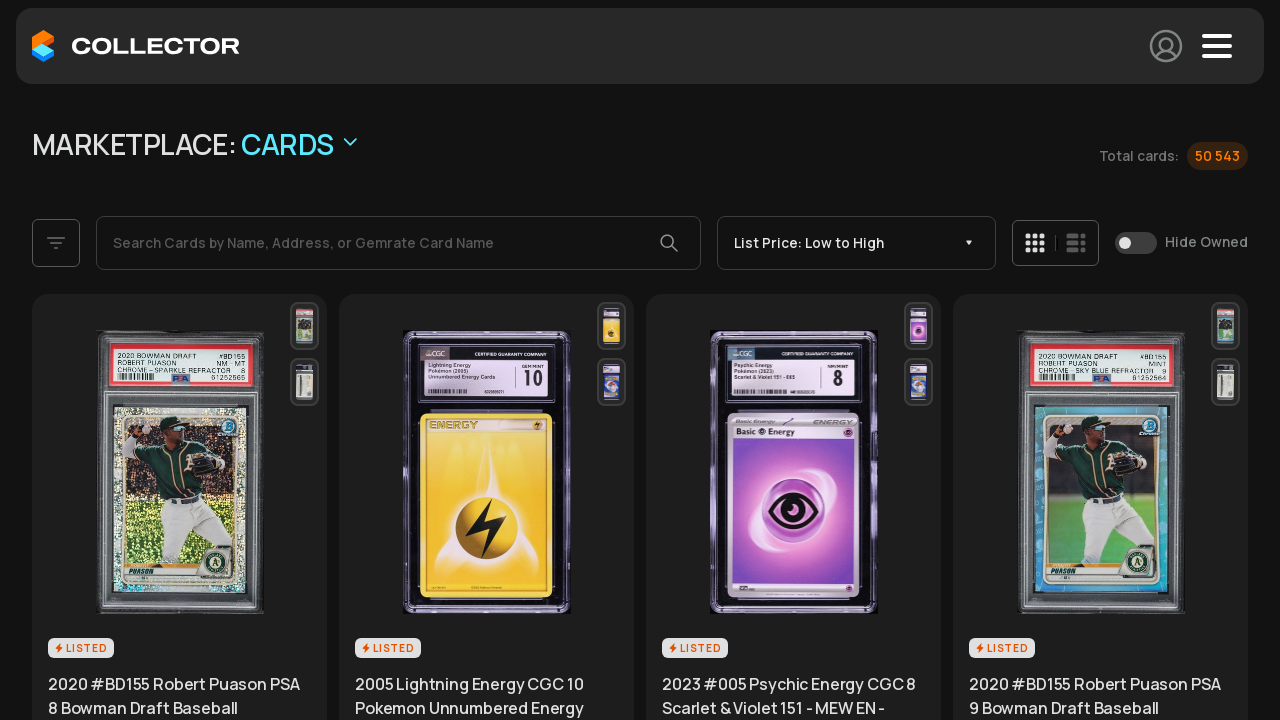

Waited for cards to load with new sort option
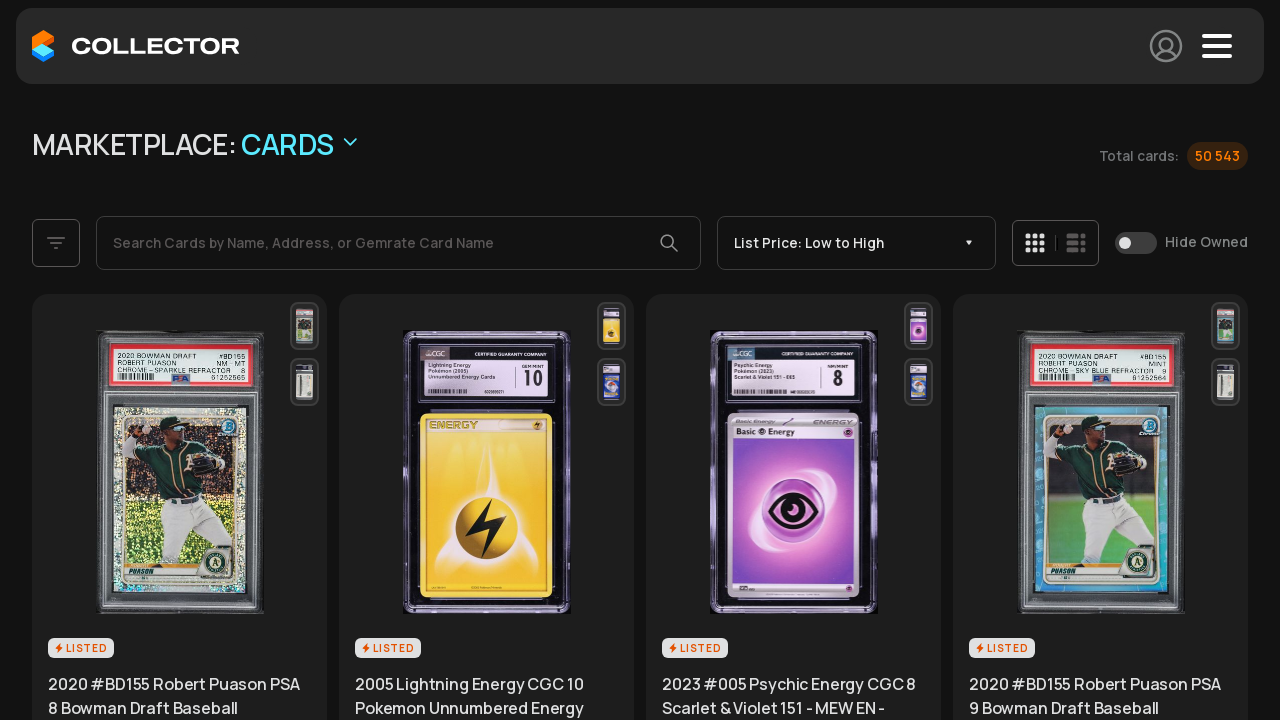

Scrolled to bottom of page to load more cards with price ascending sort
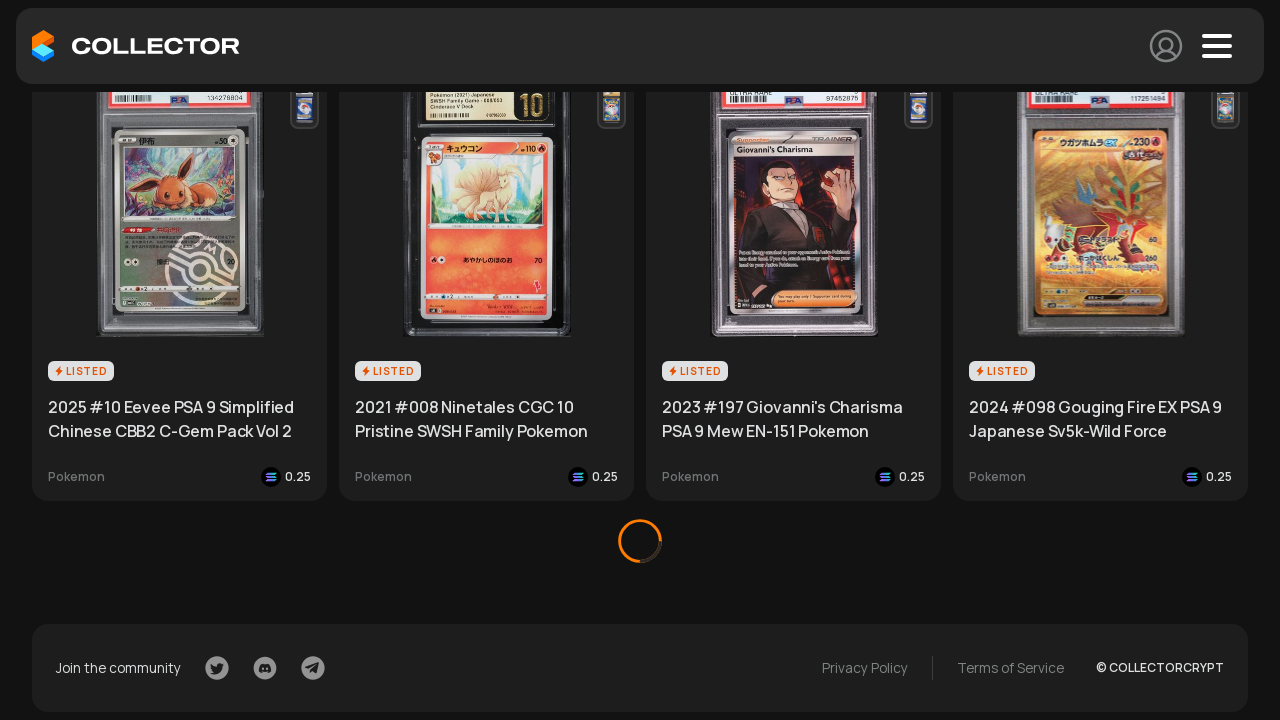

Waited 2 seconds for additional cards to load
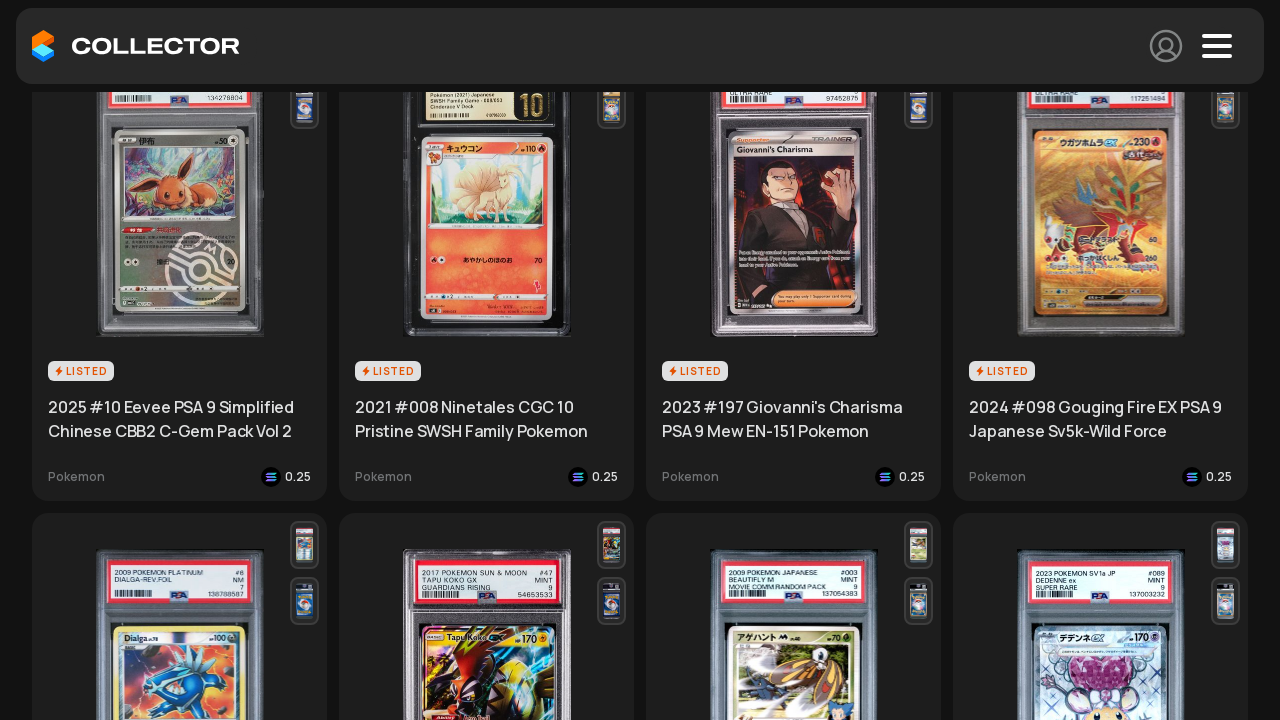

Verified cards loaded with new price ascending sort option
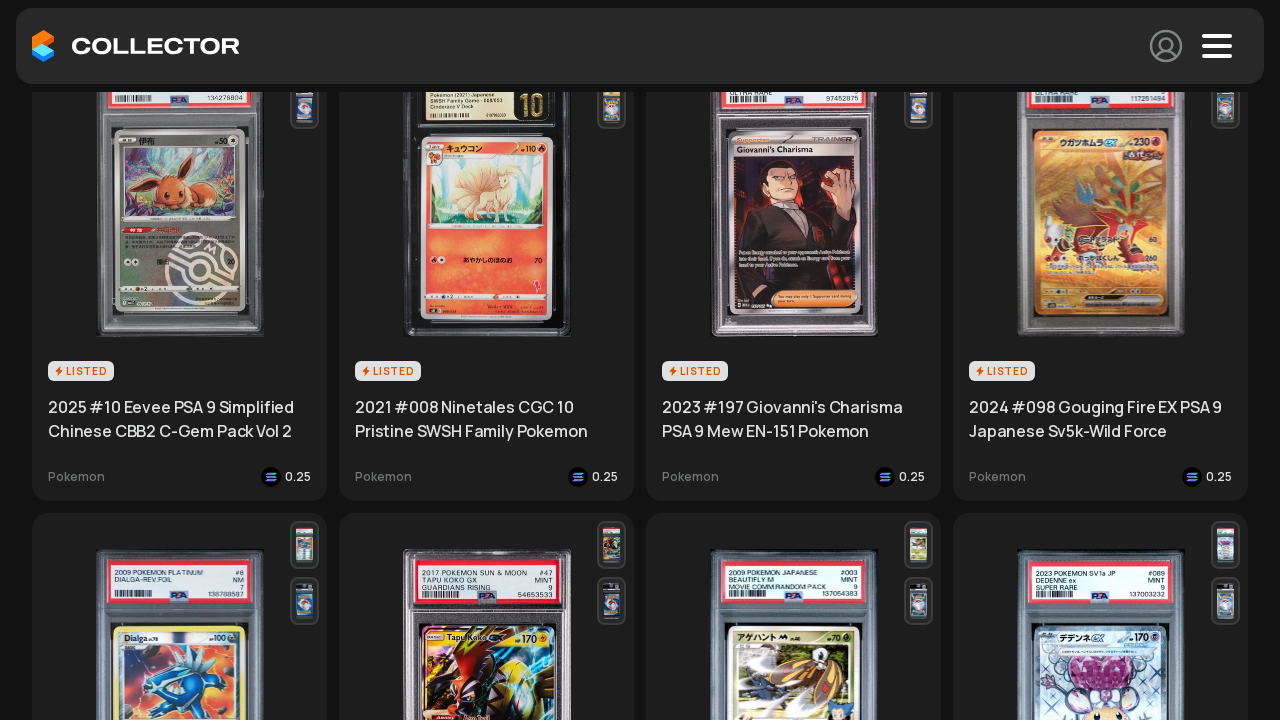

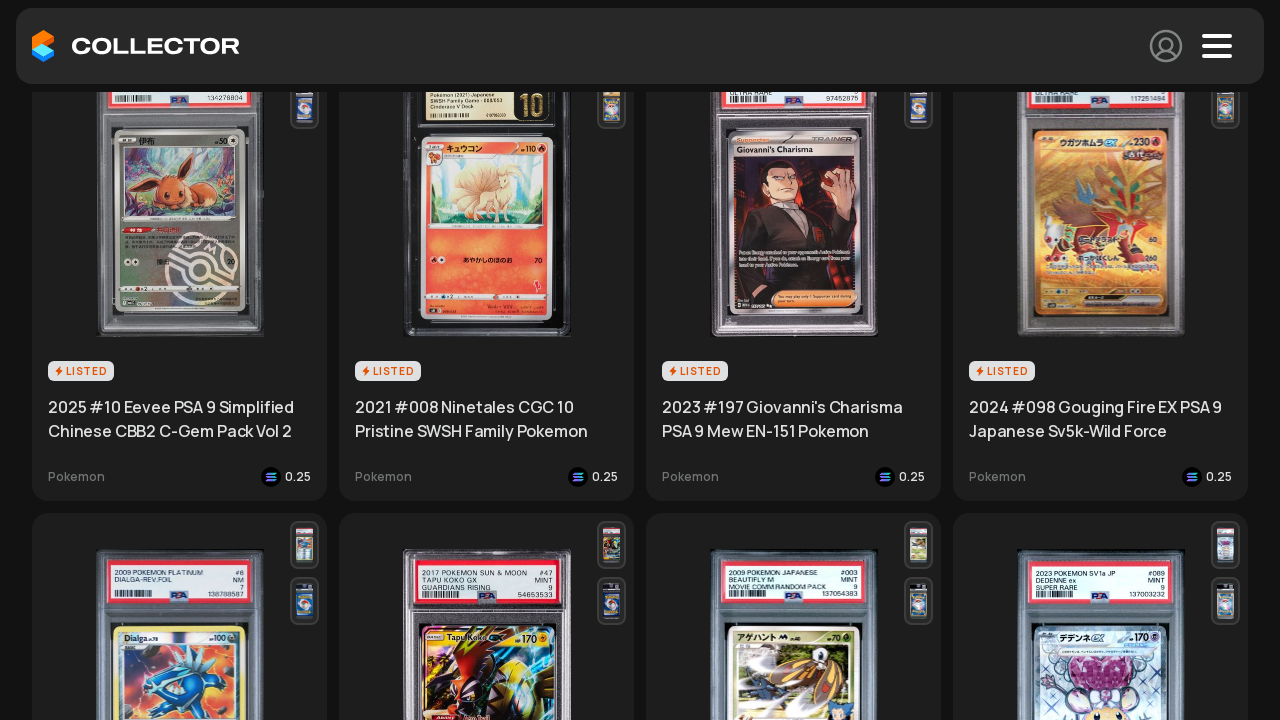